Uploads a file using the file input element

Starting URL: https://demoqa.com/upload-download

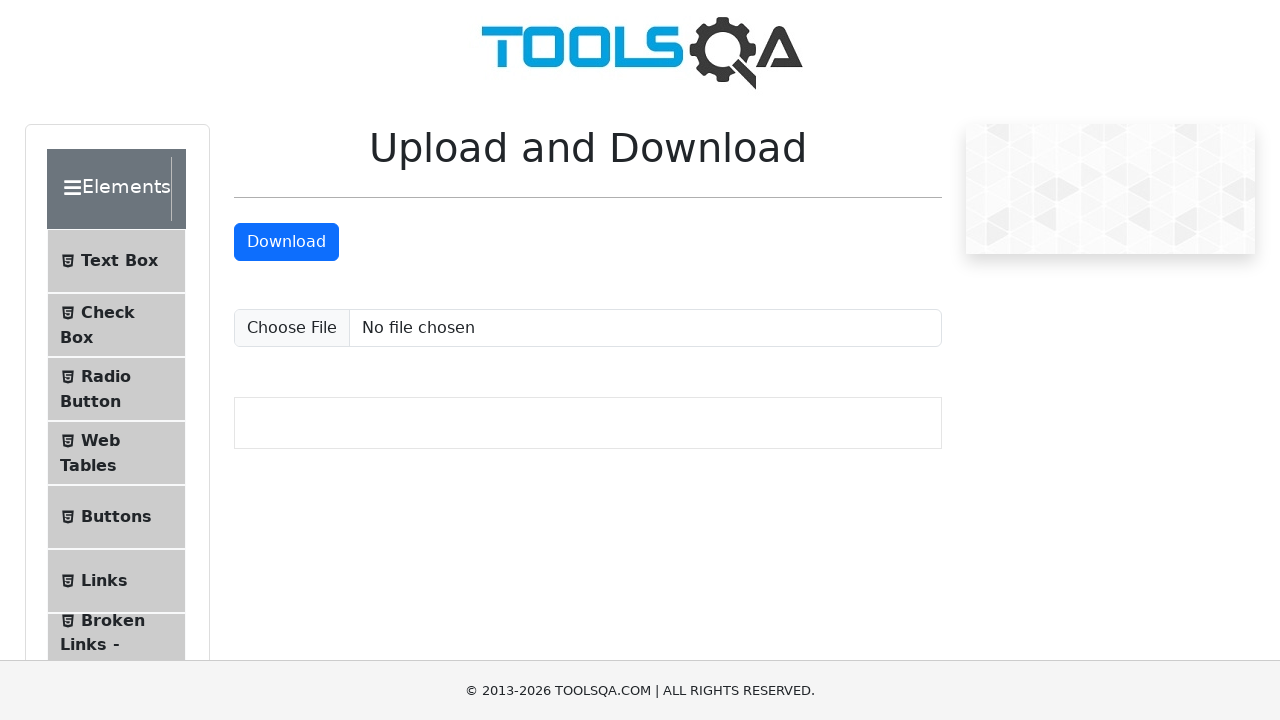

Set input file to upload test image
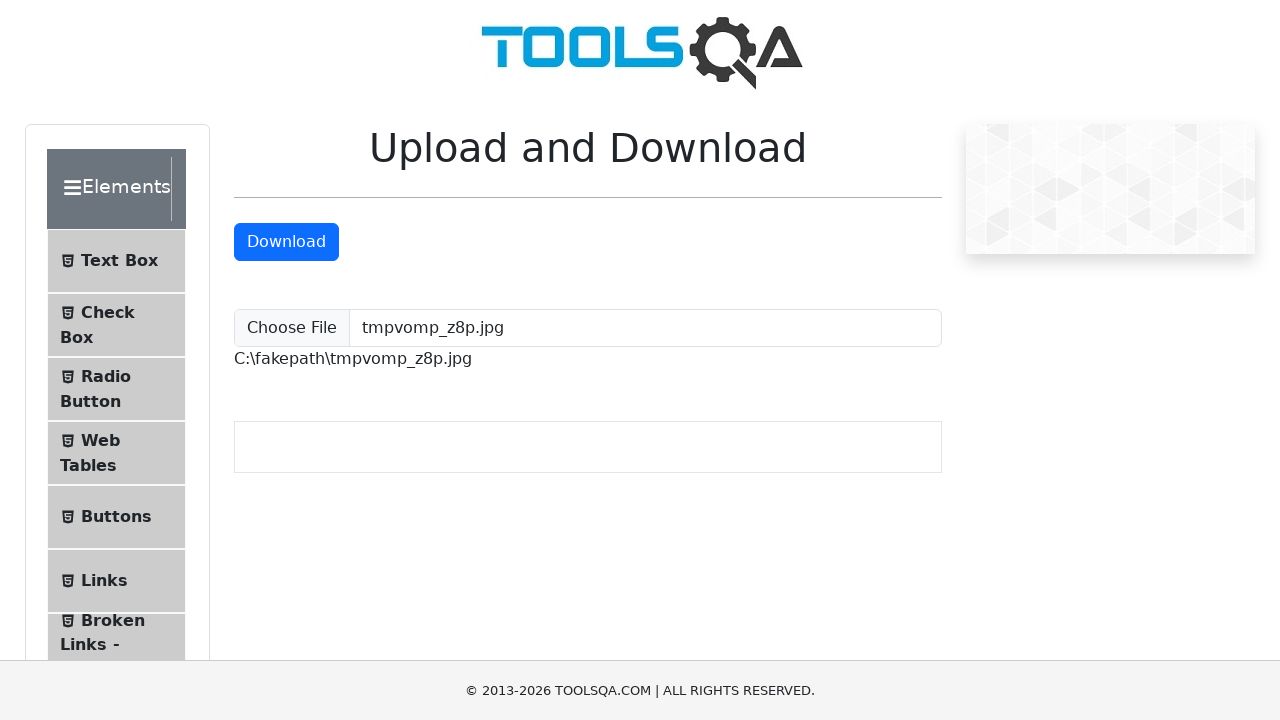

Waited 2 seconds for file upload to process
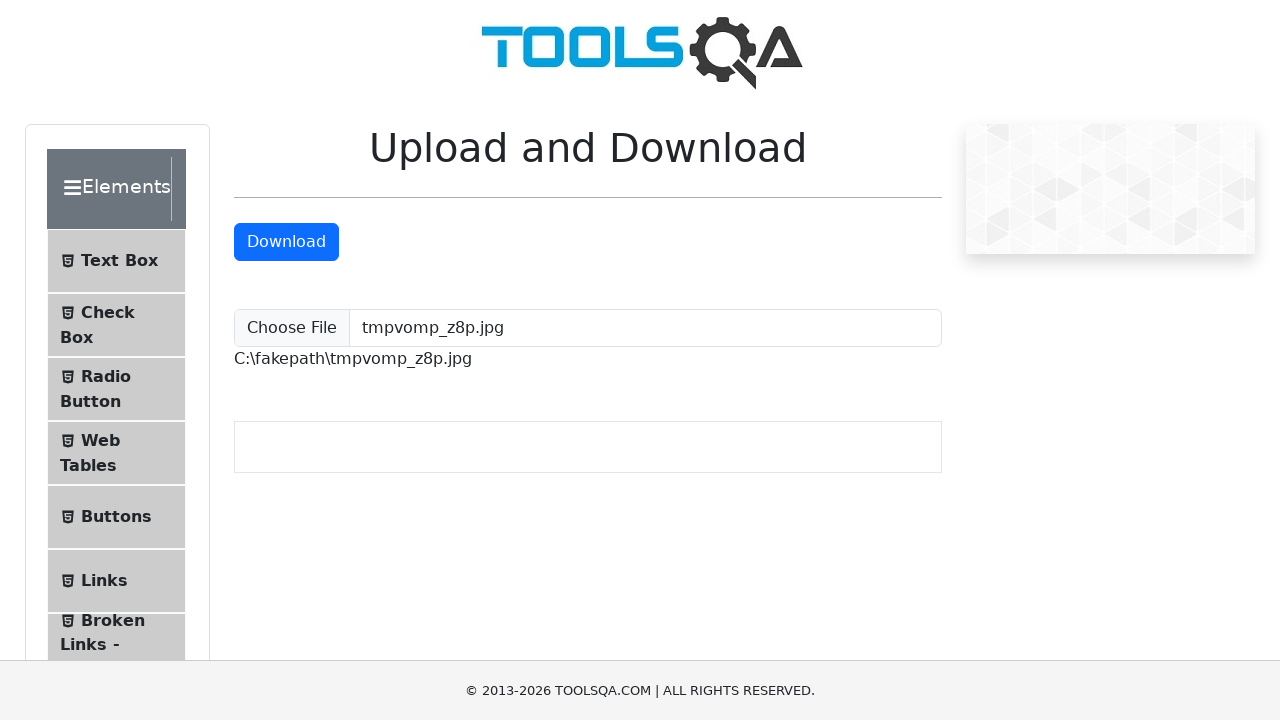

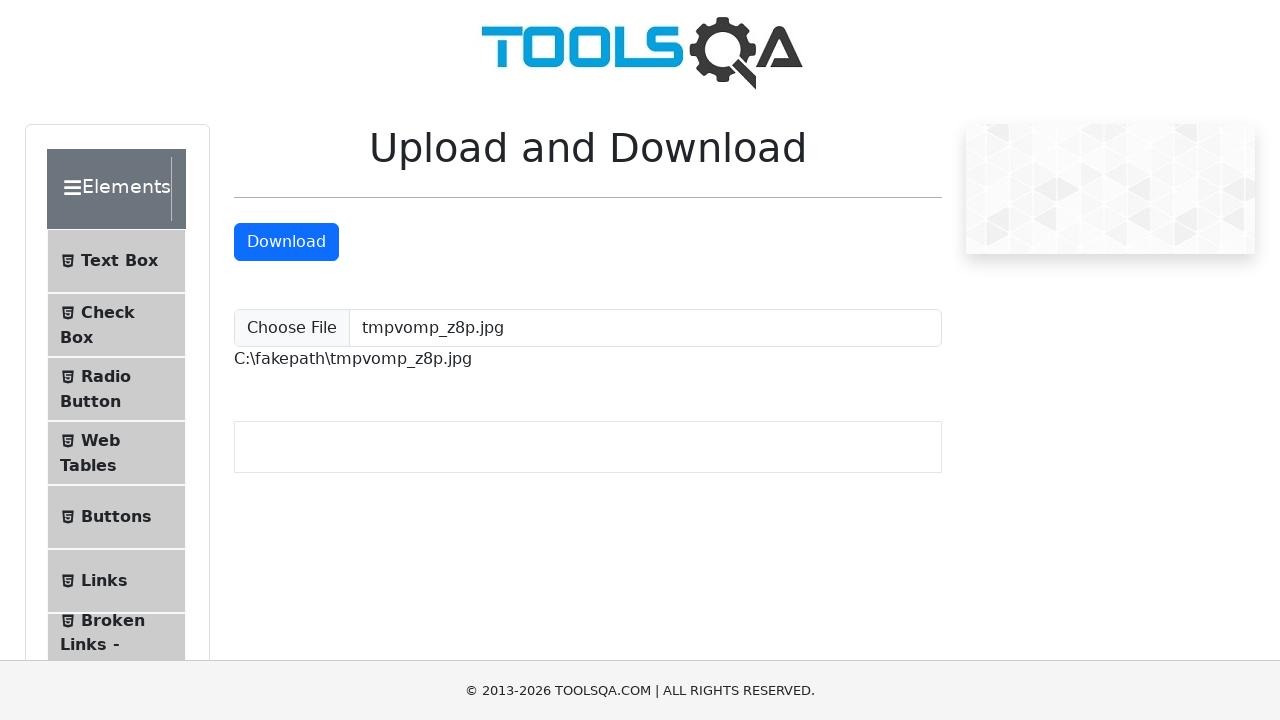